Navigates to the Tailwind CSS website and scrolls down the page by 3000 pixels to test page scrolling functionality

Starting URL: https://tailwindcss.com

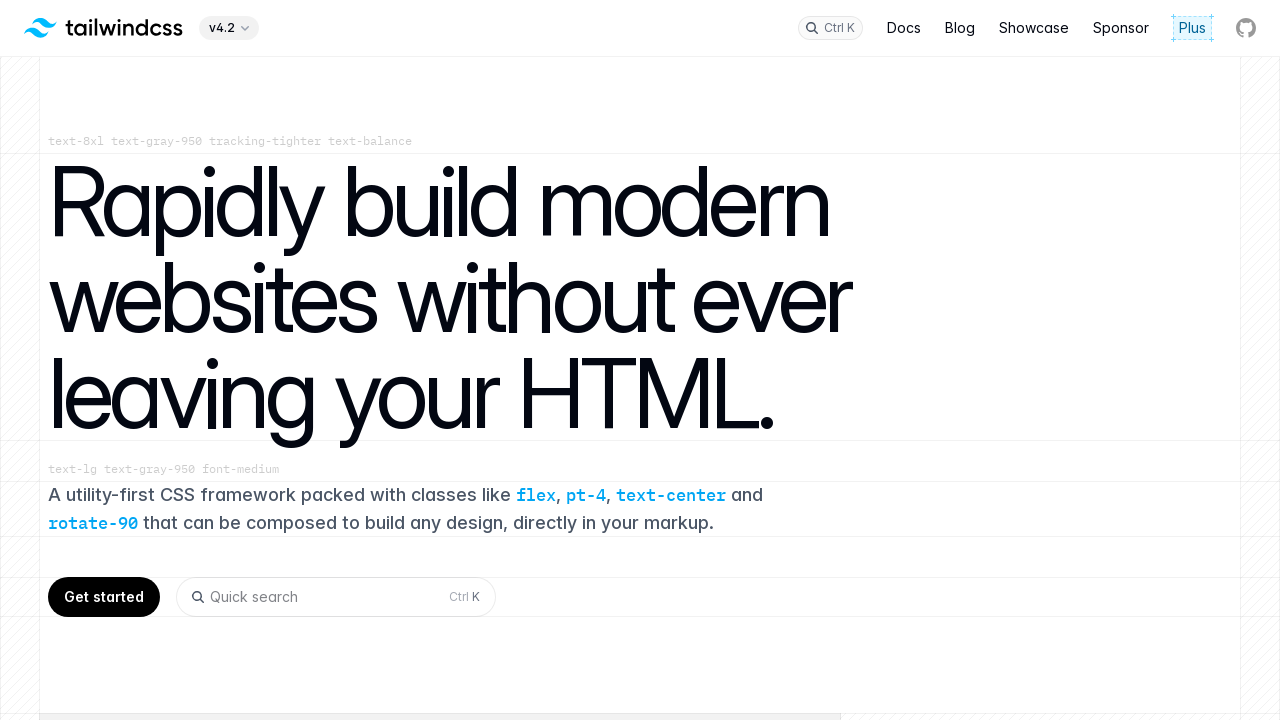

Navigated to Tailwind CSS website
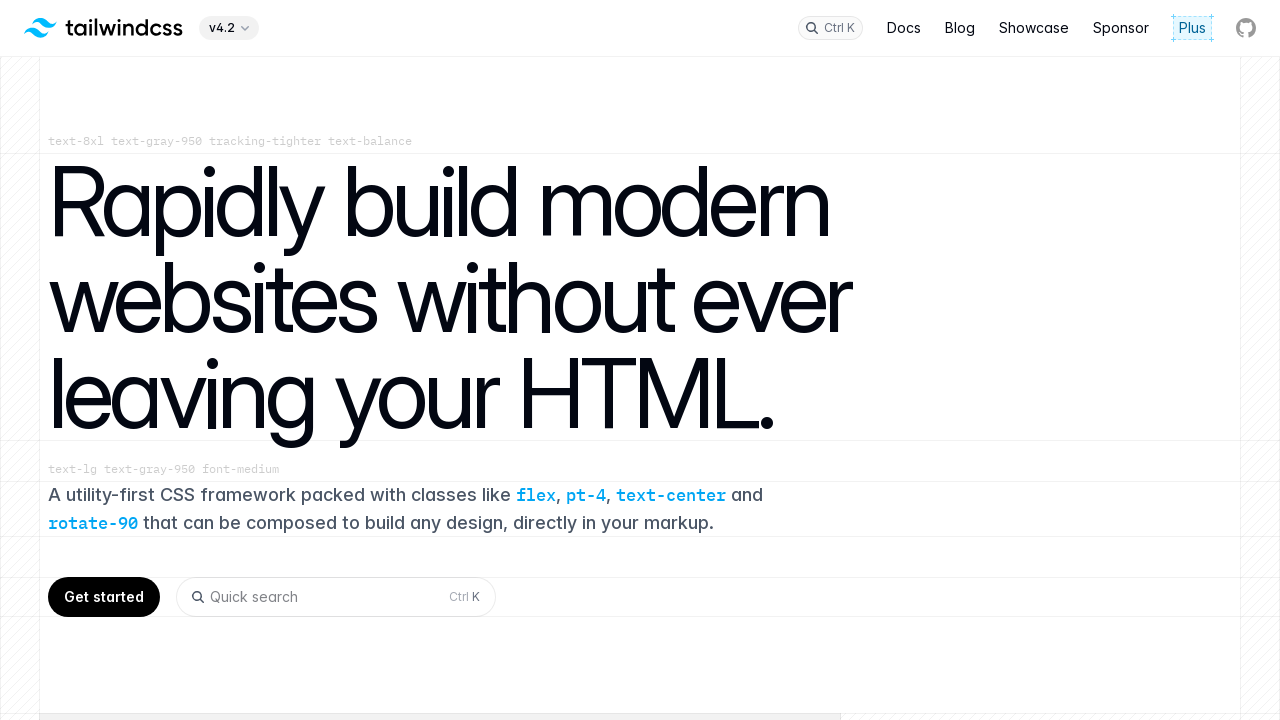

Scrolled down the page by 3000 pixels
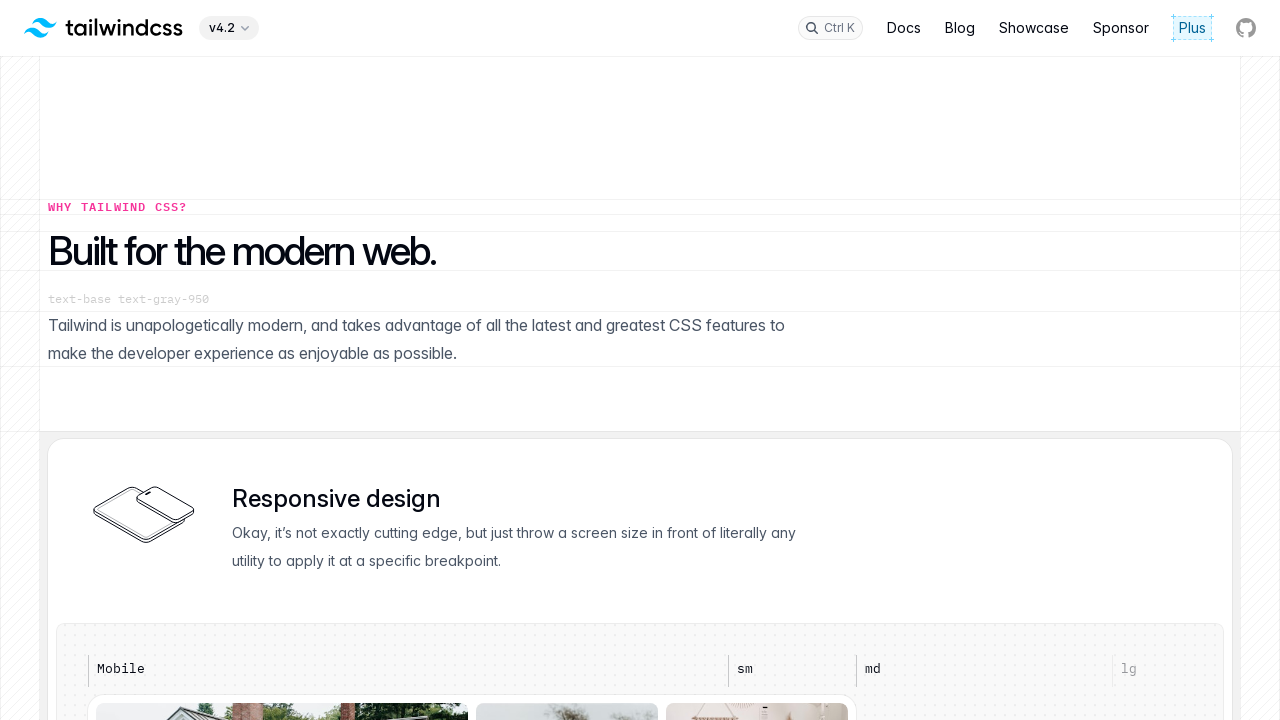

Waited 1000ms for scroll animation to complete
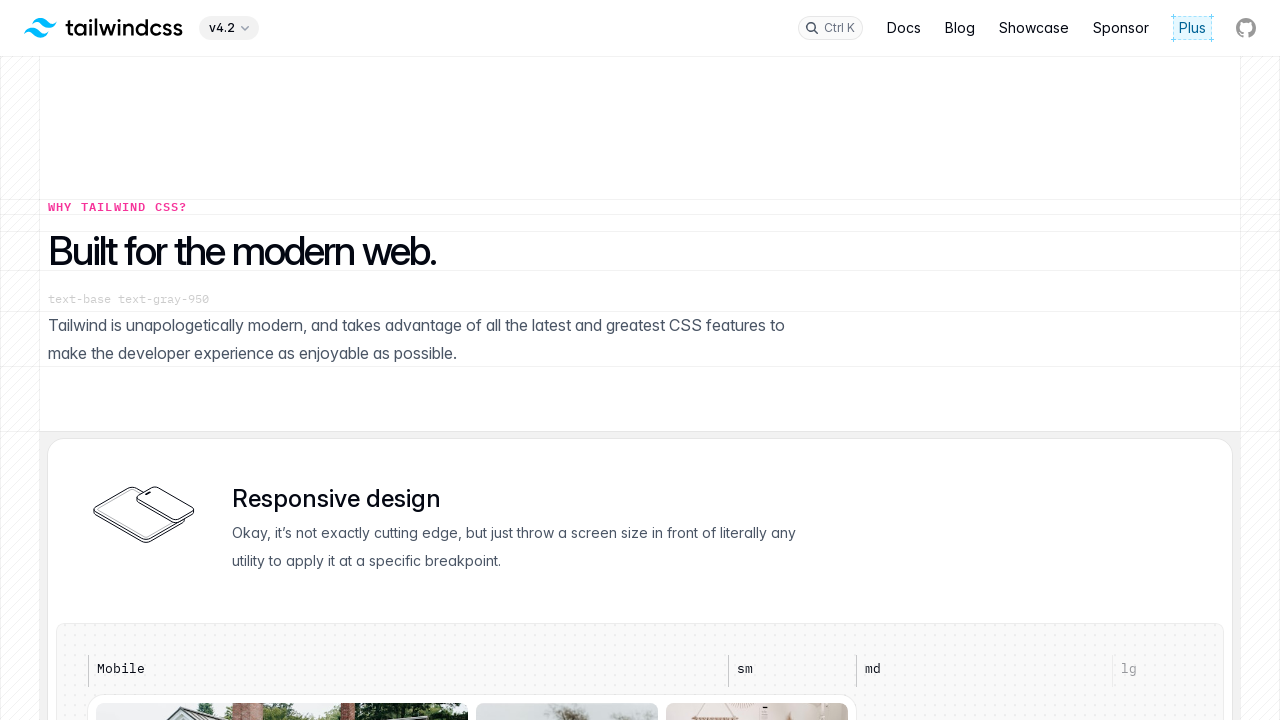

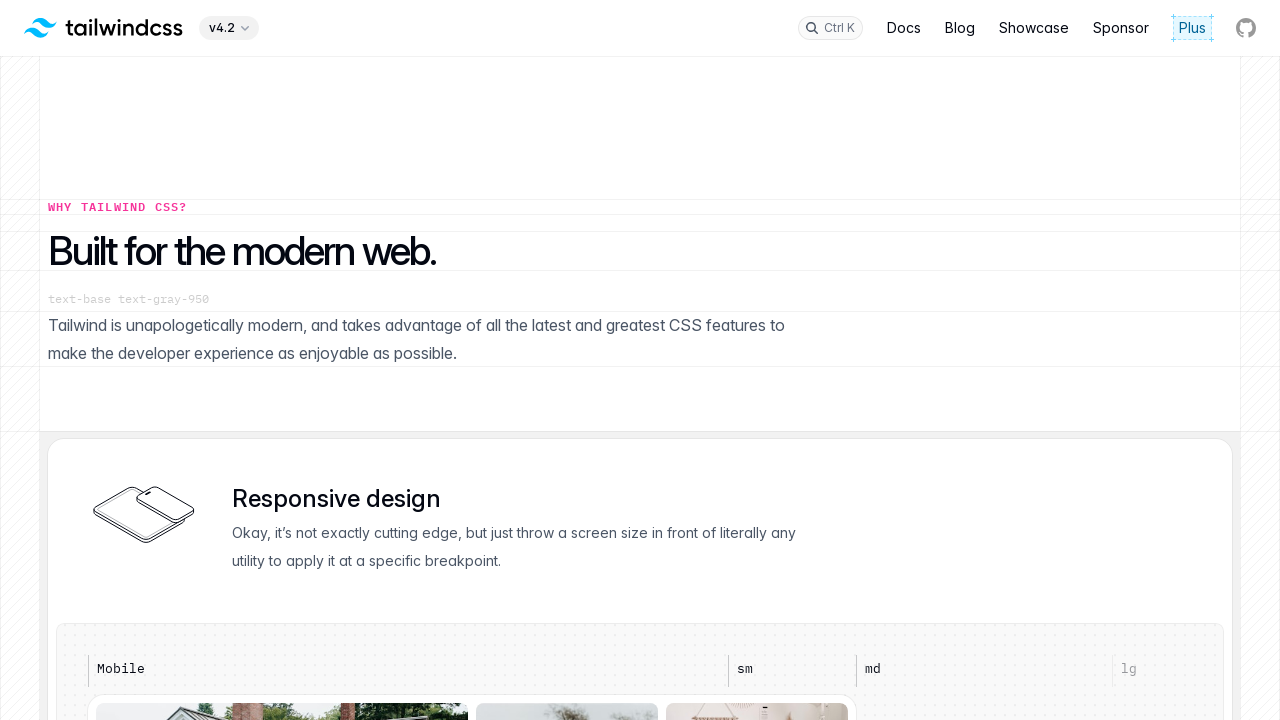